Tests iframe navigation on Paytm website by clicking Sign In button and switching to nested iframes to verify text content

Starting URL: https://paytm.com/

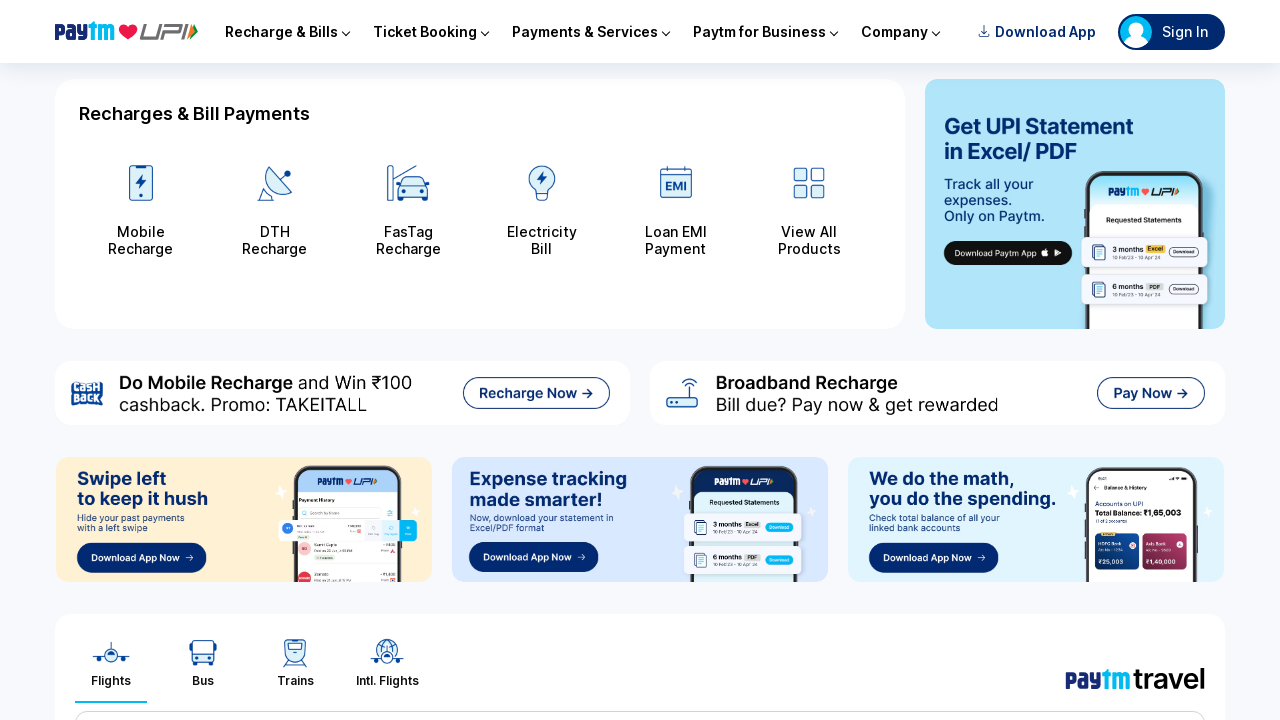

Clicked Sign In button on Paytm website at (1185, 32) on xpath=//*[text()='Sign In']
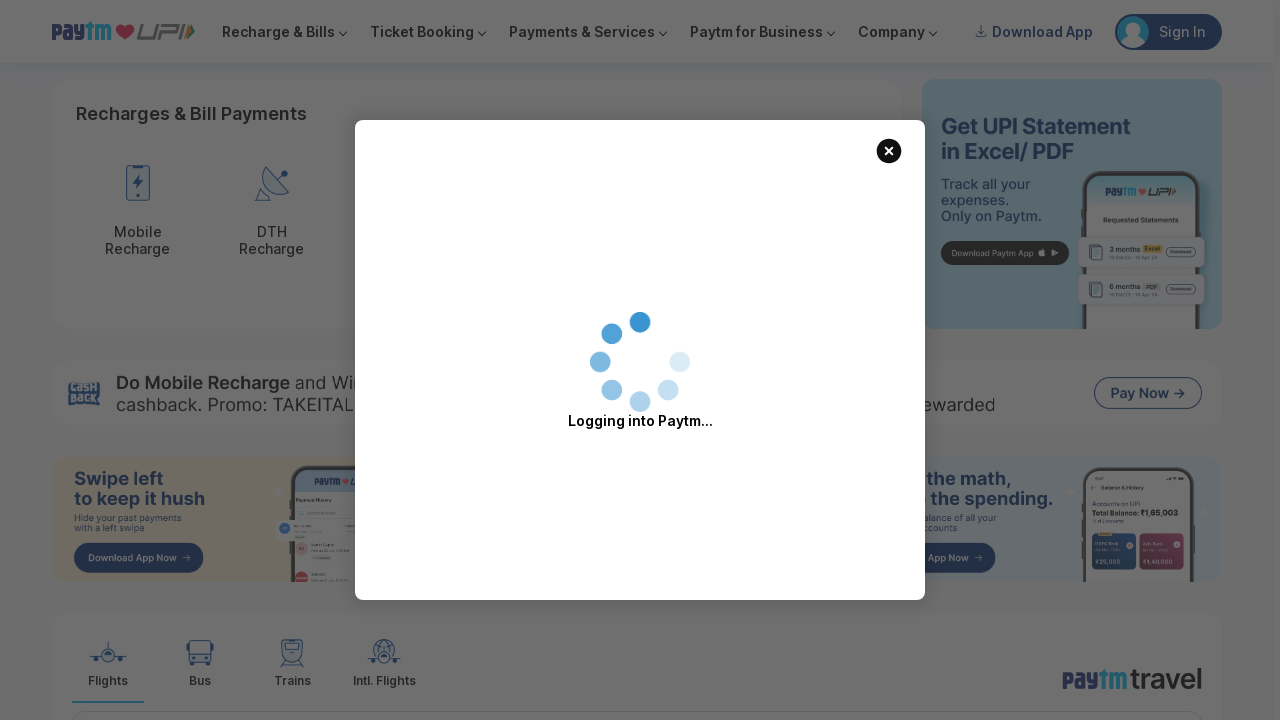

iframe element appeared on page
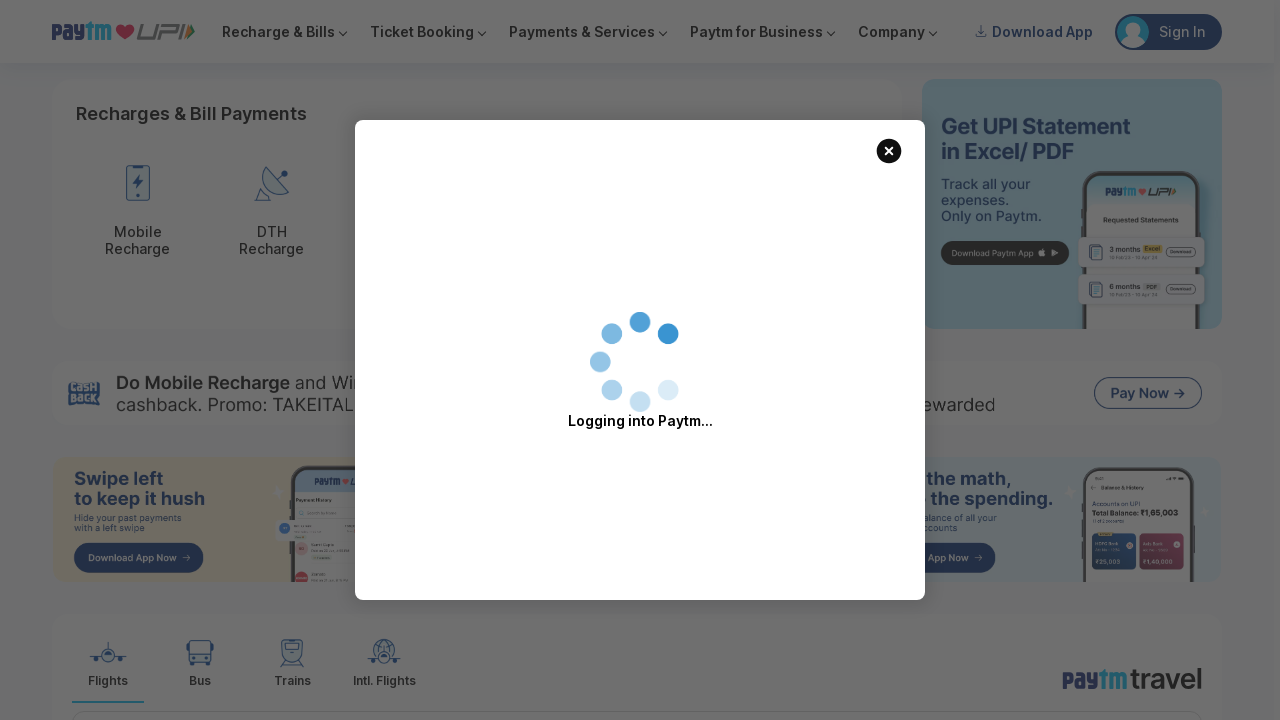

Retrieved all frames from page (total: 5 frames)
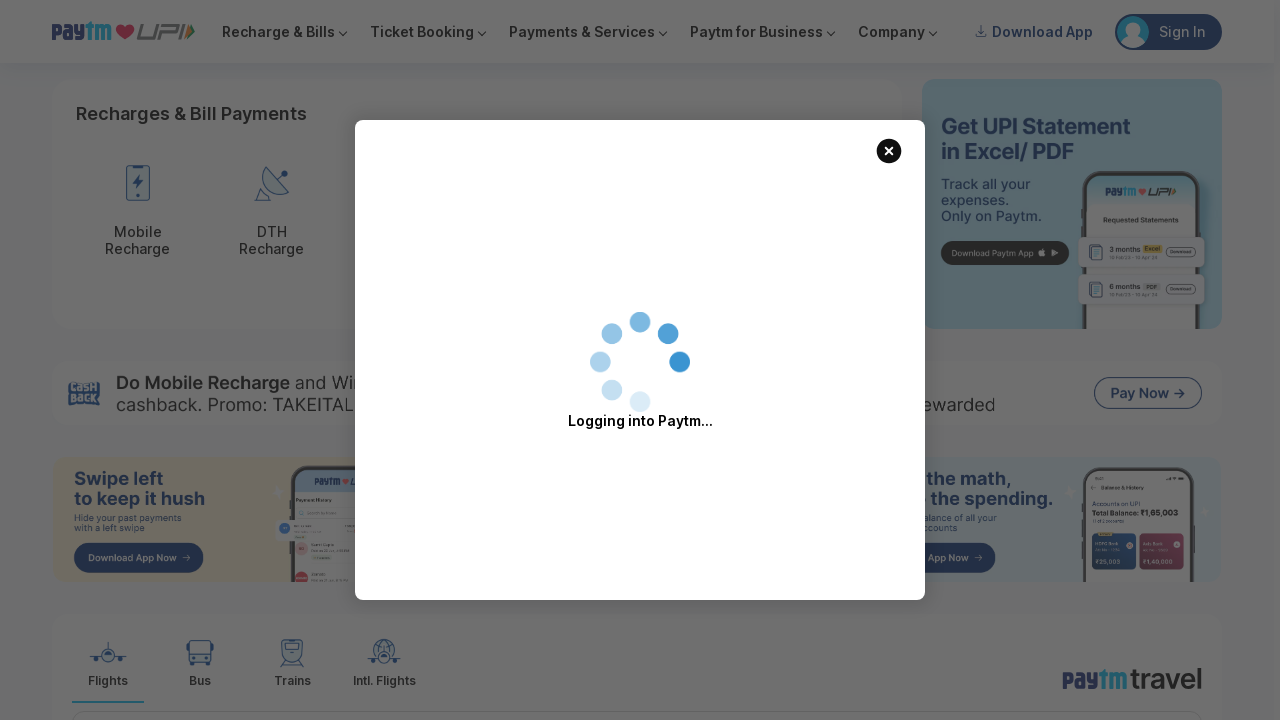

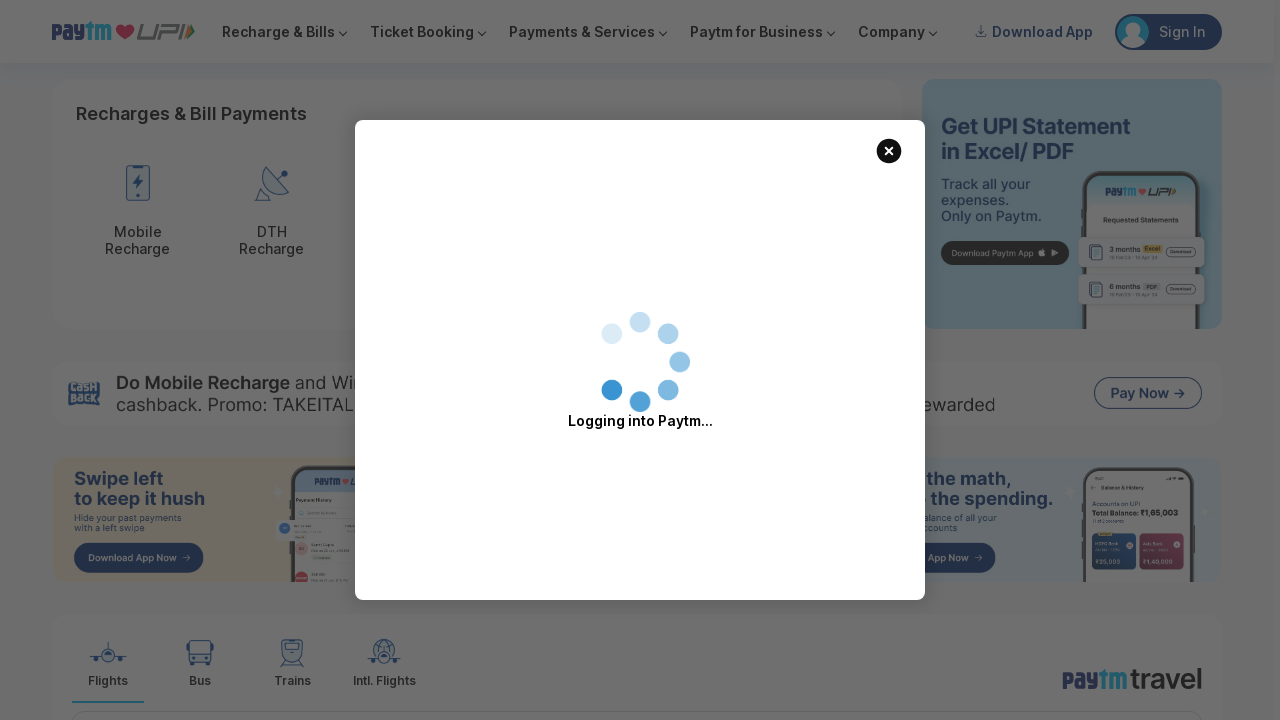